Tests a select dropdown interaction by reading two numbers displayed on the page, calculating their sum, selecting that sum value from a dropdown menu, and clicking a submit button.

Starting URL: http://suninjuly.github.io/selects1.html

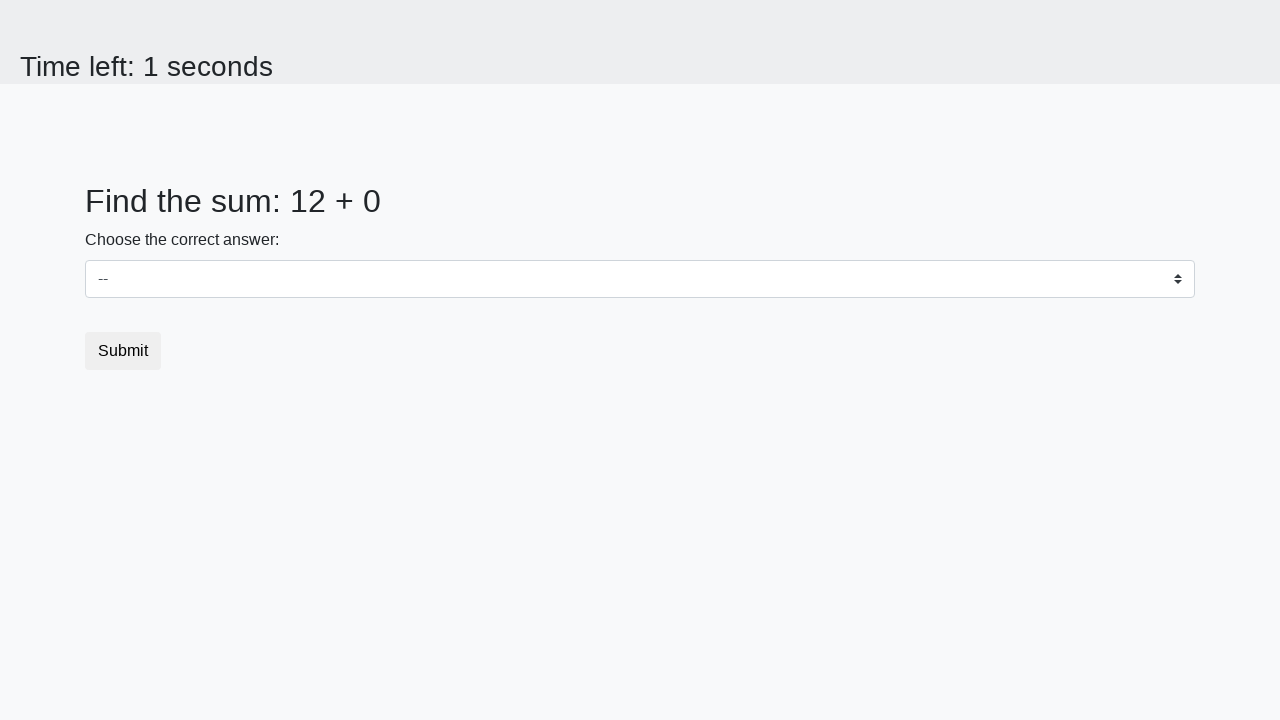

Read first number from #num1 element
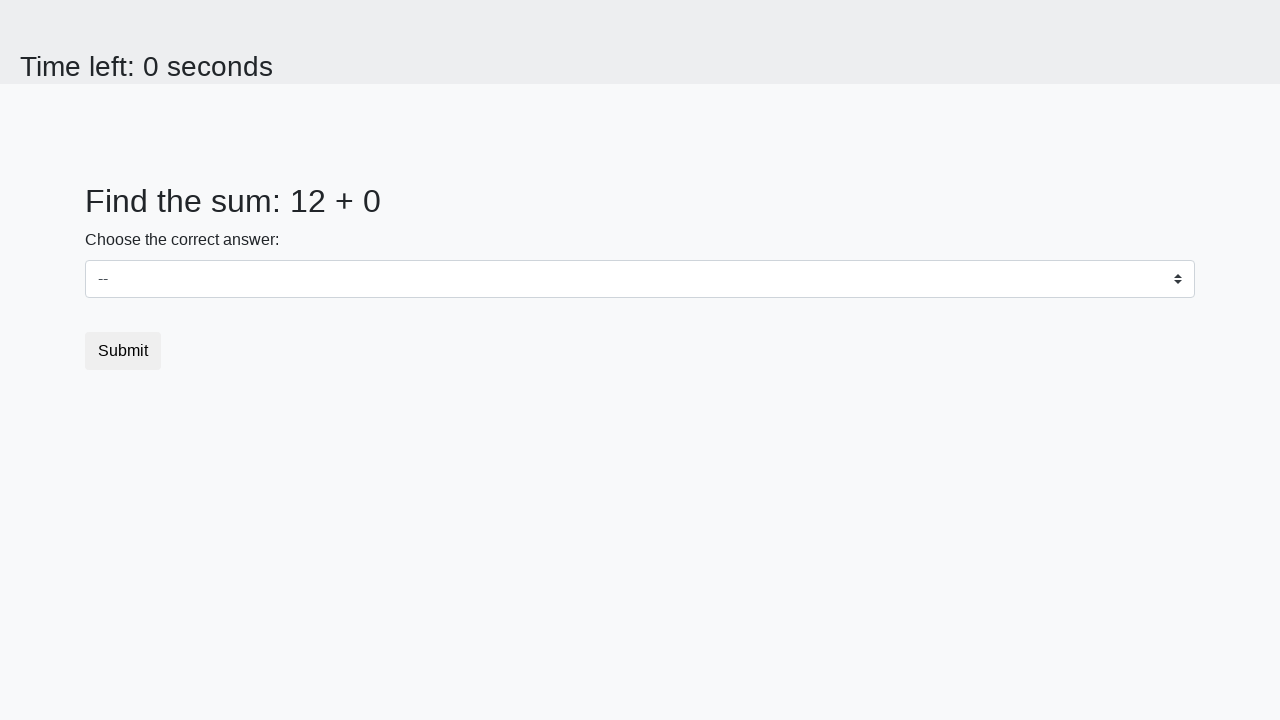

Read second number from #num2 element
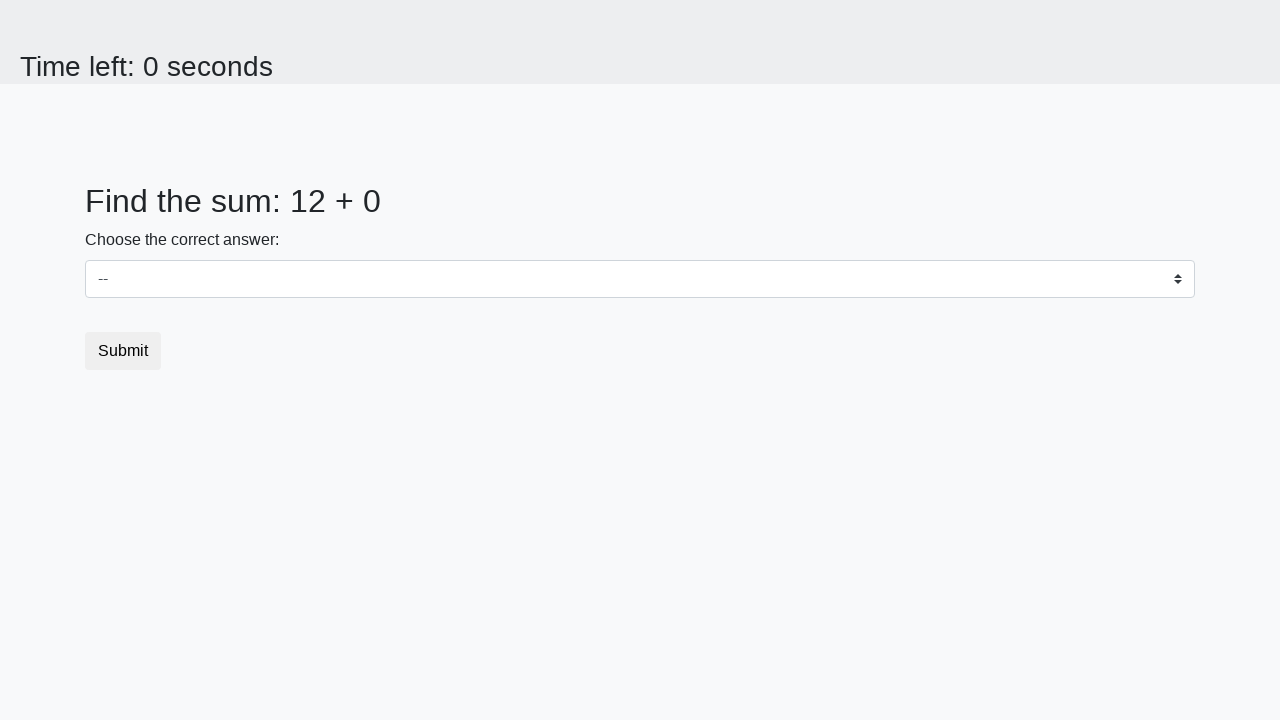

Calculated sum: 12 + 0 = 12
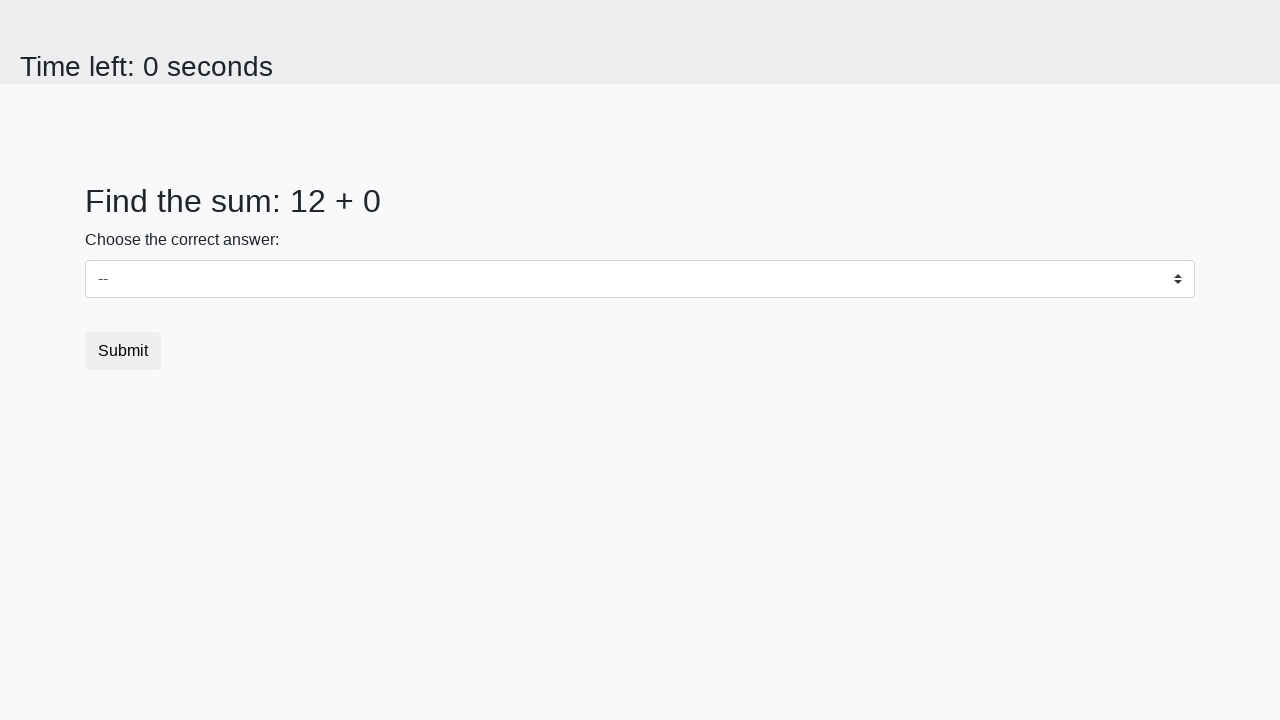

Selected value 12 from dropdown menu on select
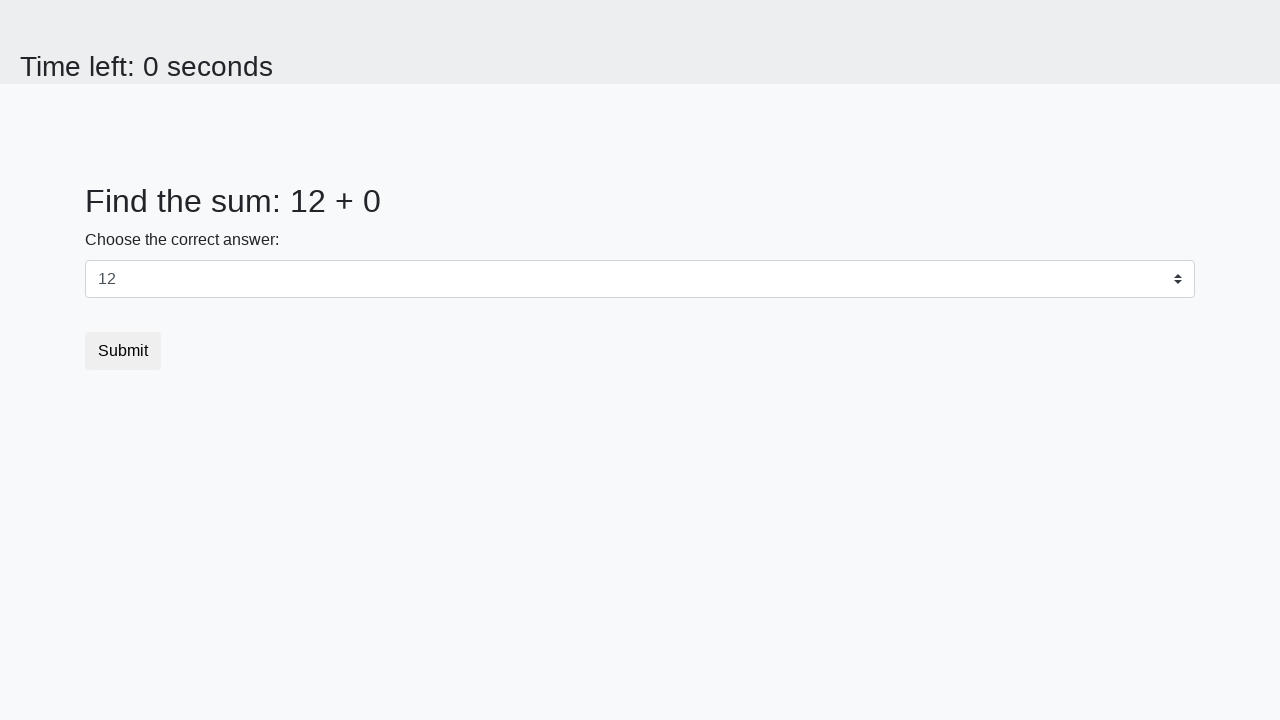

Clicked submit button at (123, 351) on button.btn
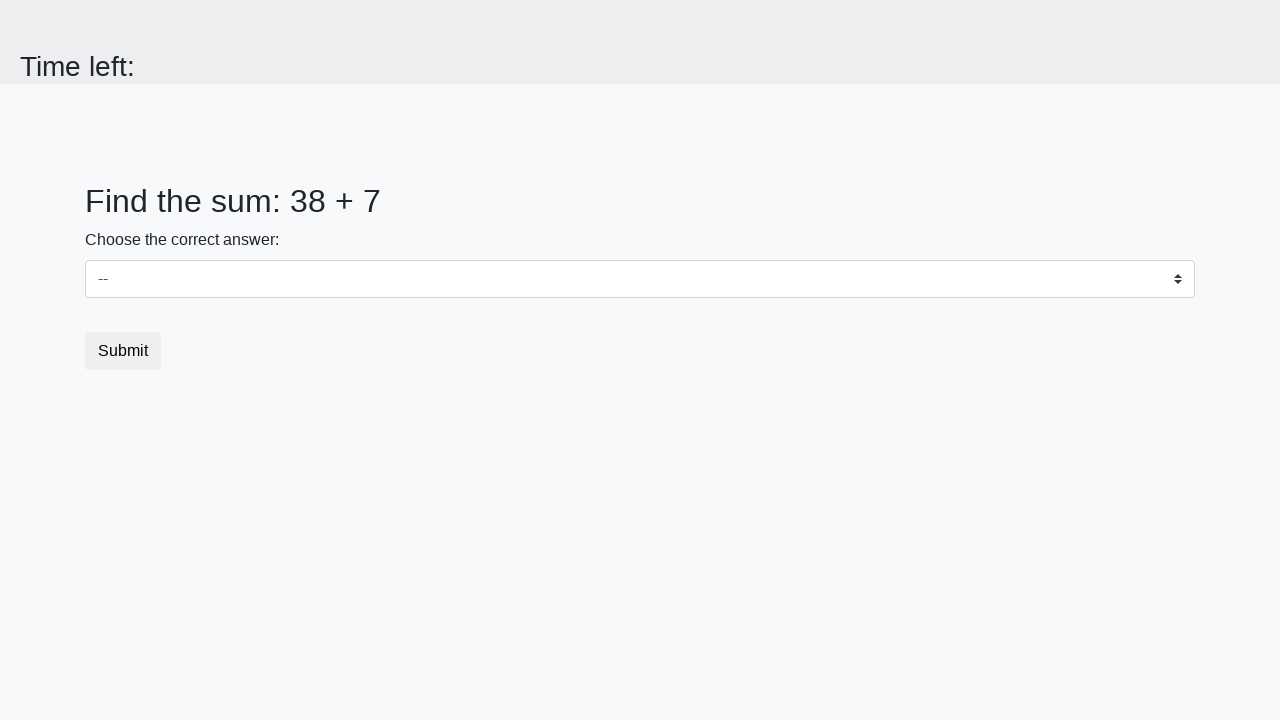

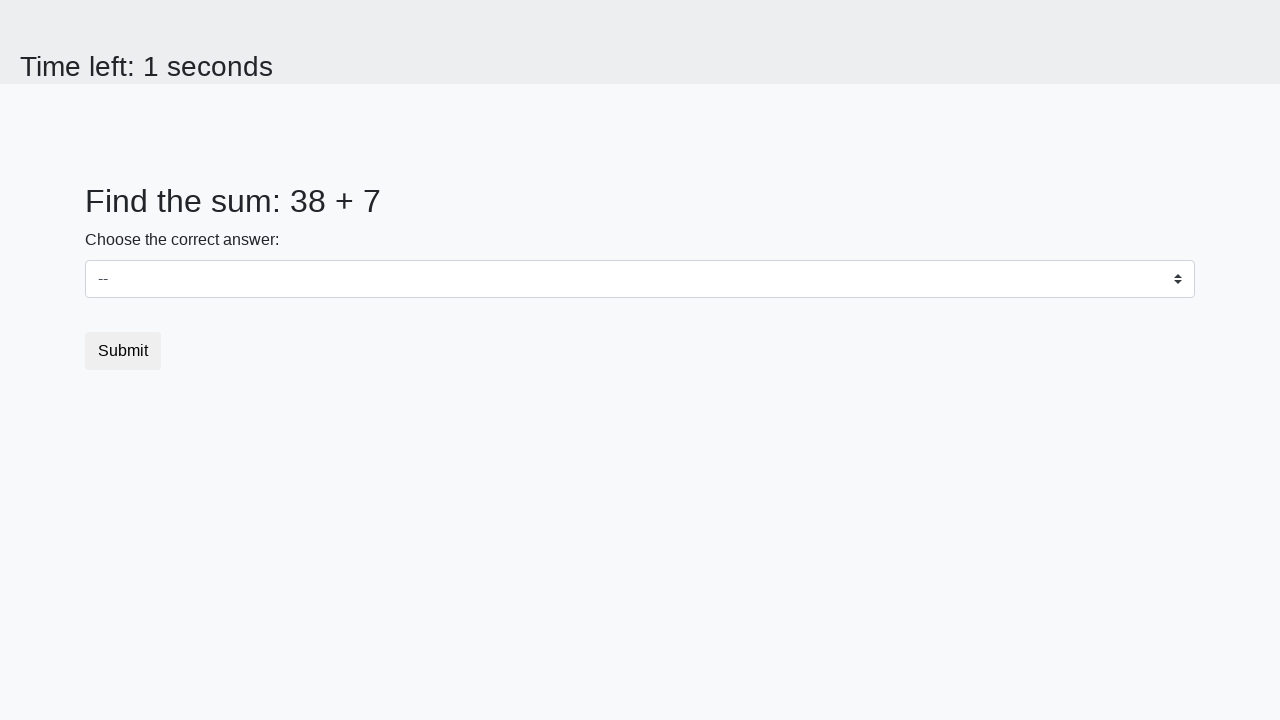